Navigates to QA Click Academy website and verifies the page loads by checking the title

Starting URL: http://qaclickacademy.com/

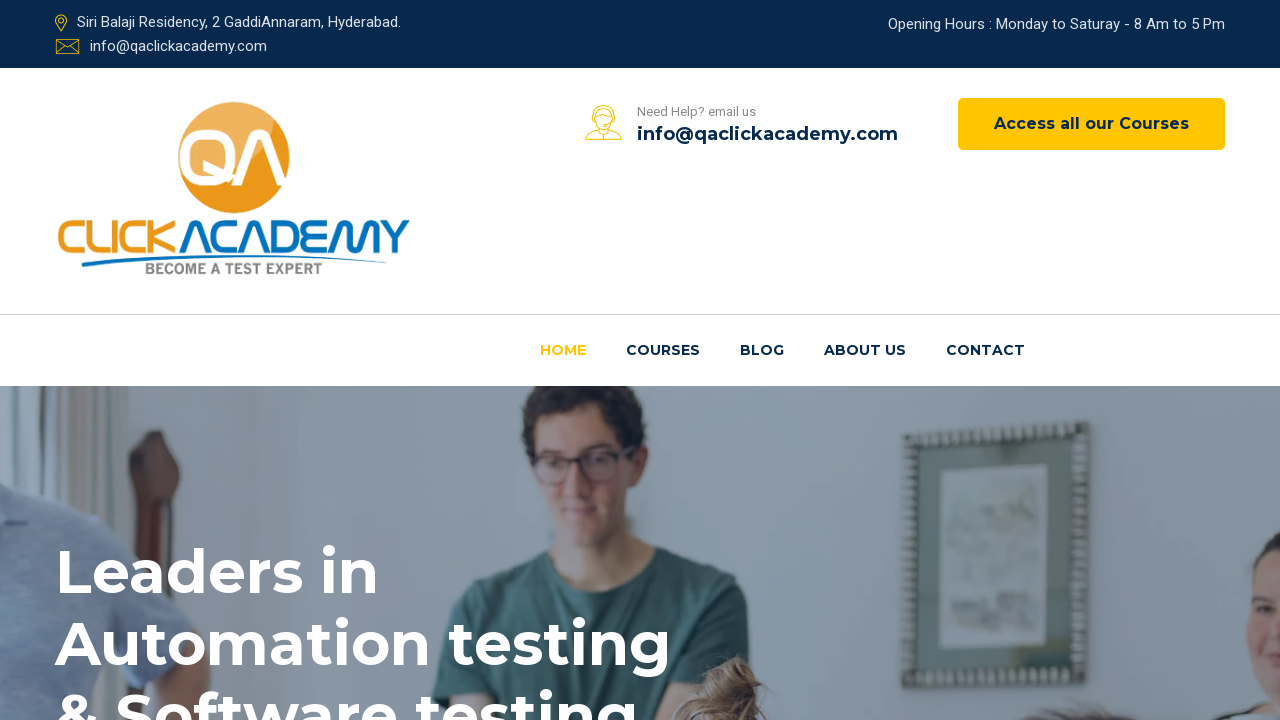

Navigated to QA Click Academy website
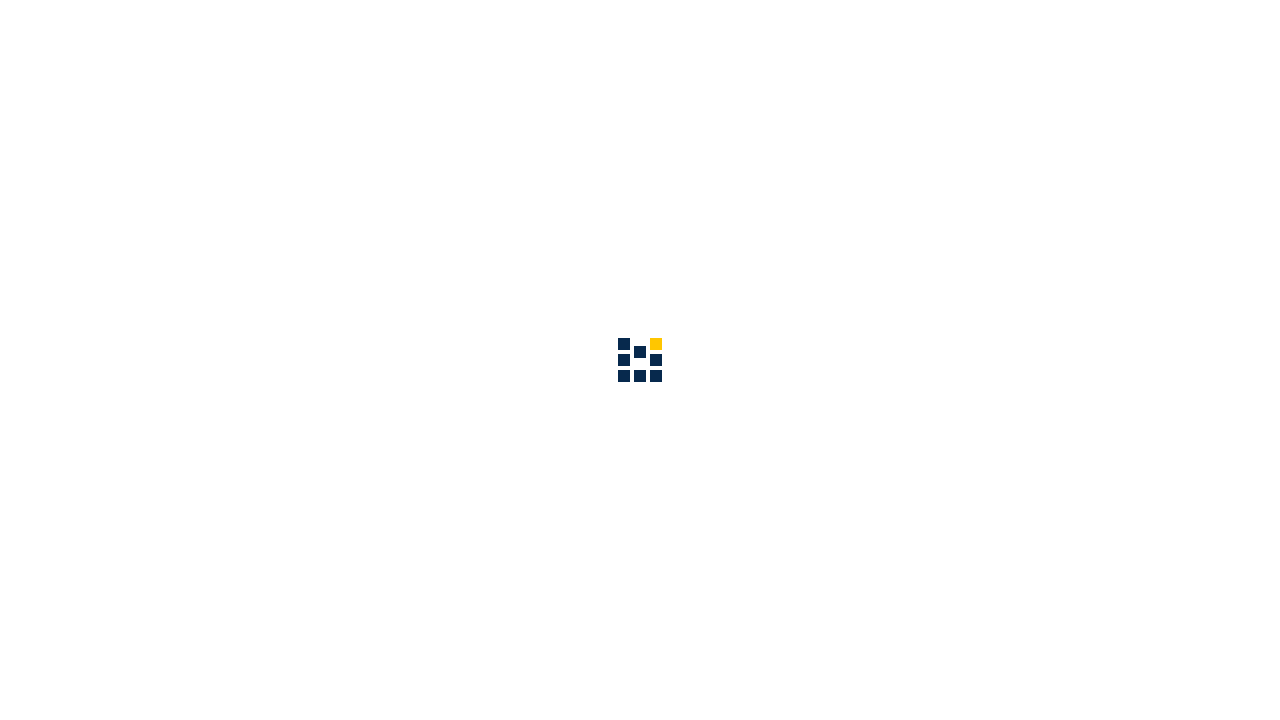

Retrieved page title
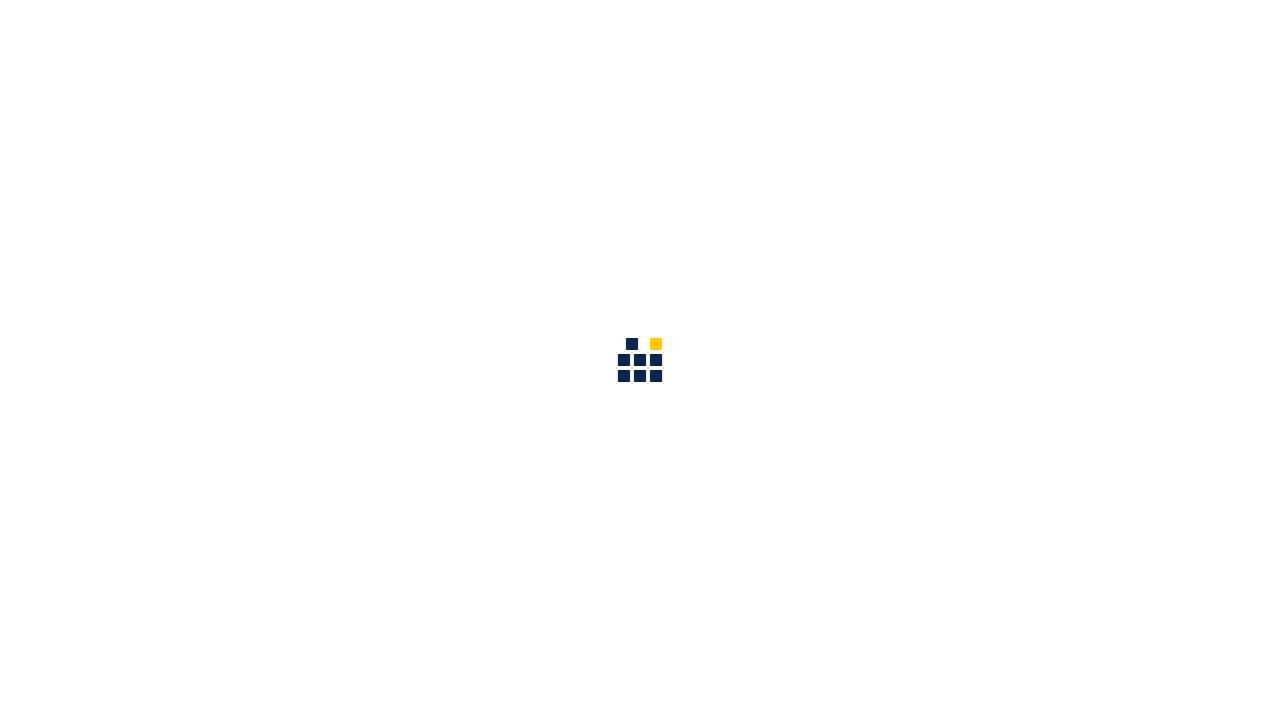

Verified page title is not None
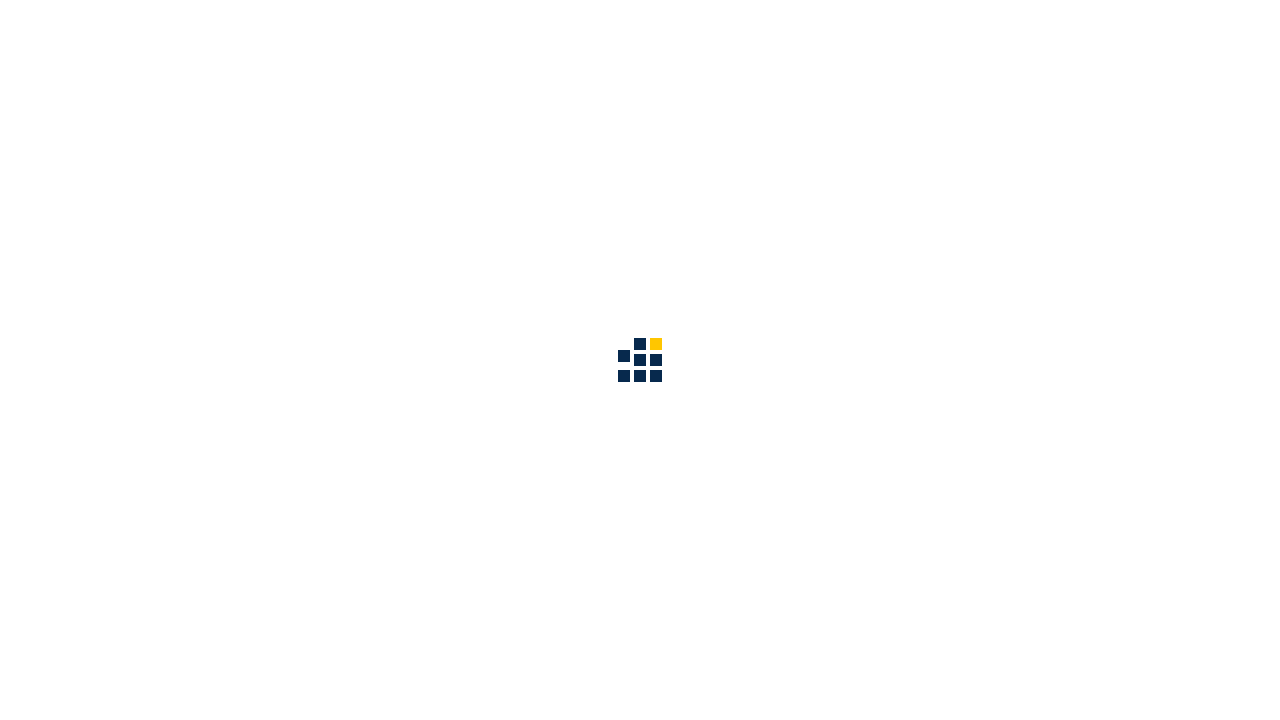

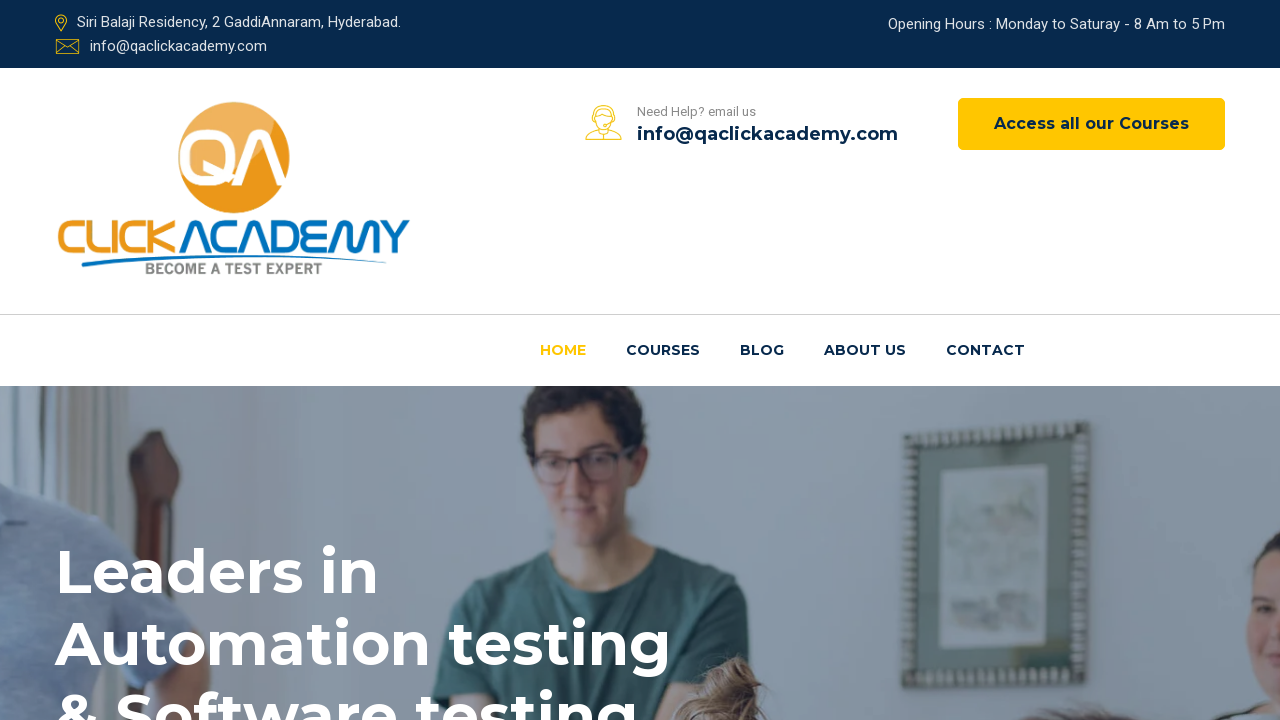